Tests calculator subtraction functionality by entering 3.5 and 1.2, selecting subtract operation, and verifying the result is 2.3

Starting URL: https://calculatorhtml.onrender.com

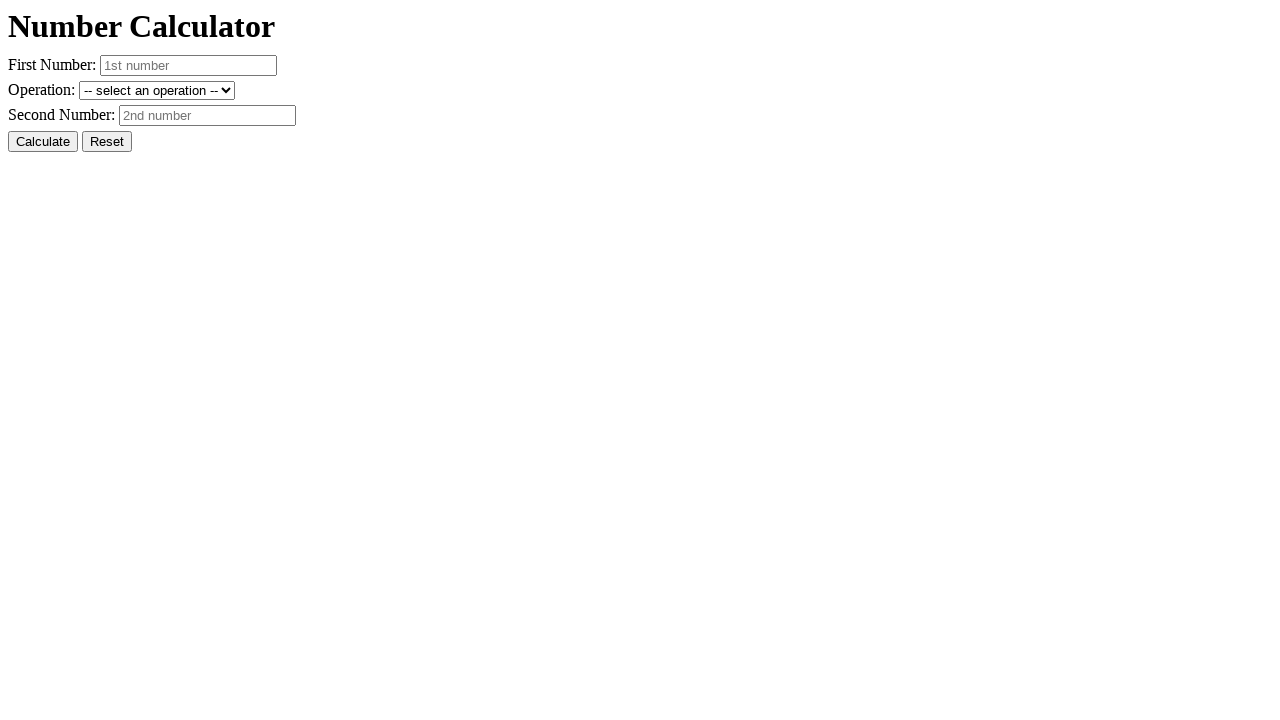

Clicked reset button to clear previous state at (107, 142) on #resetButton
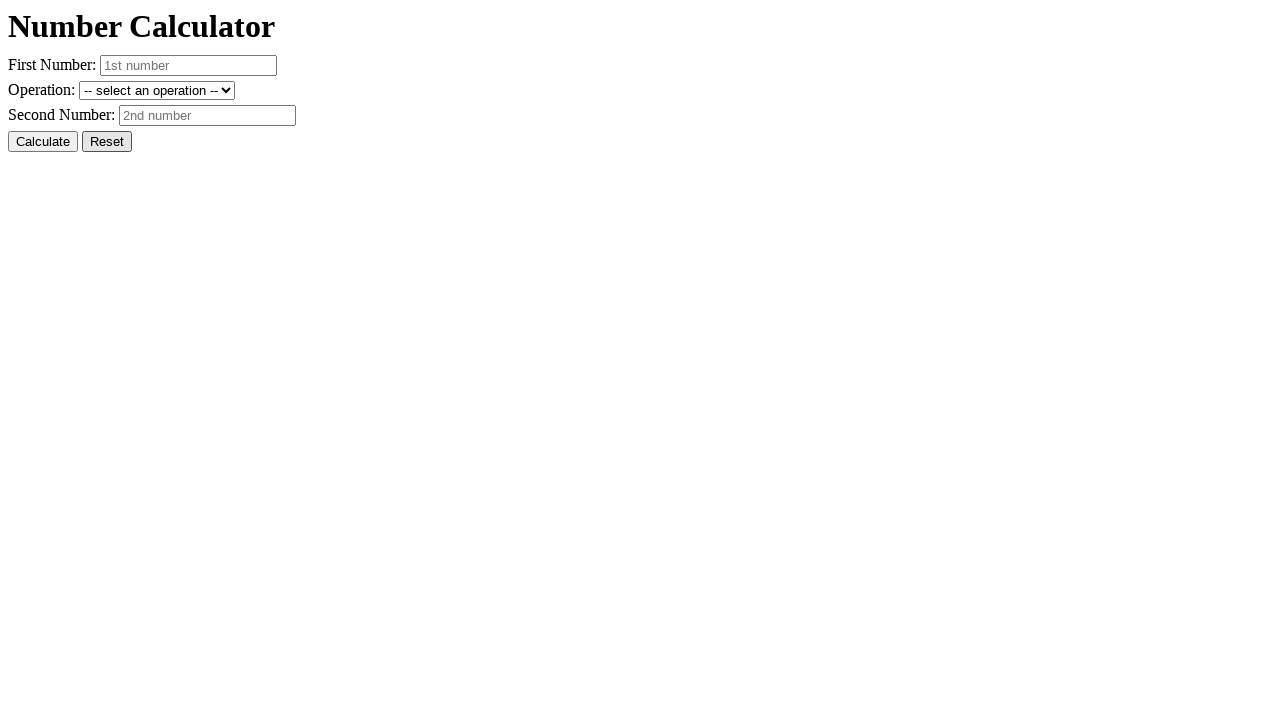

Entered first number 3.5 in number1 field on #number1
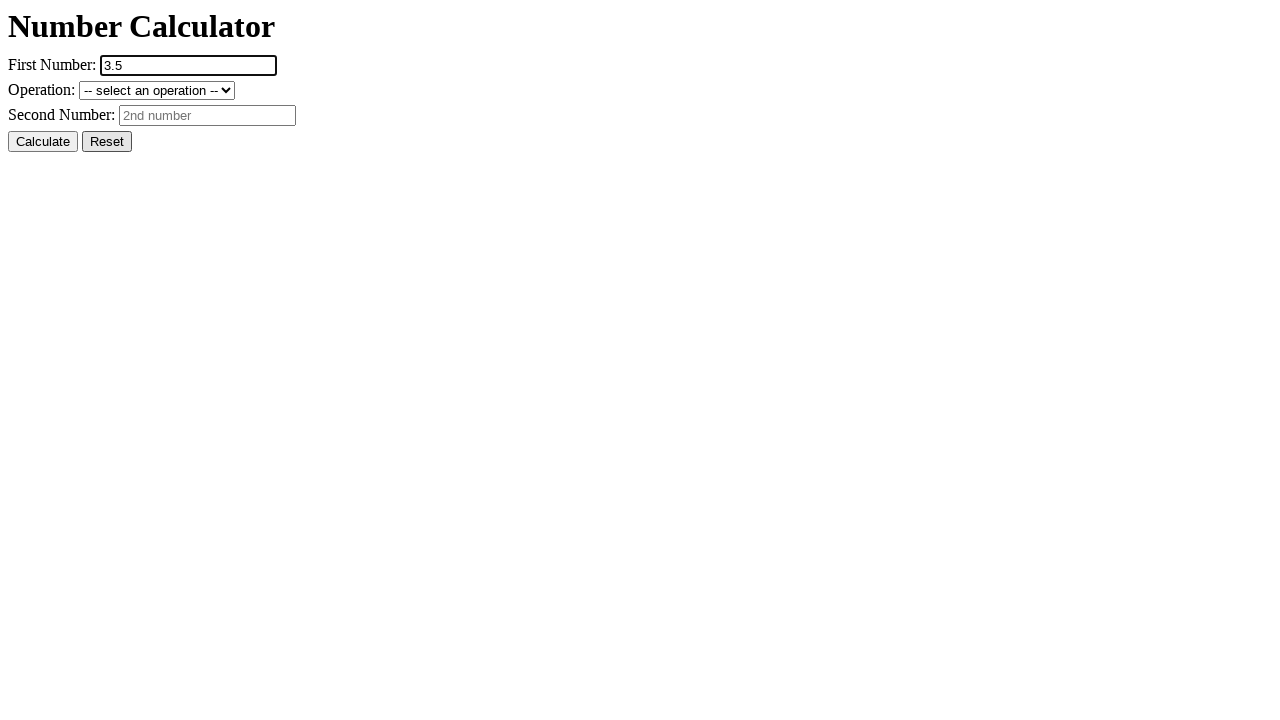

Entered second number 1.2 in number2 field on #number2
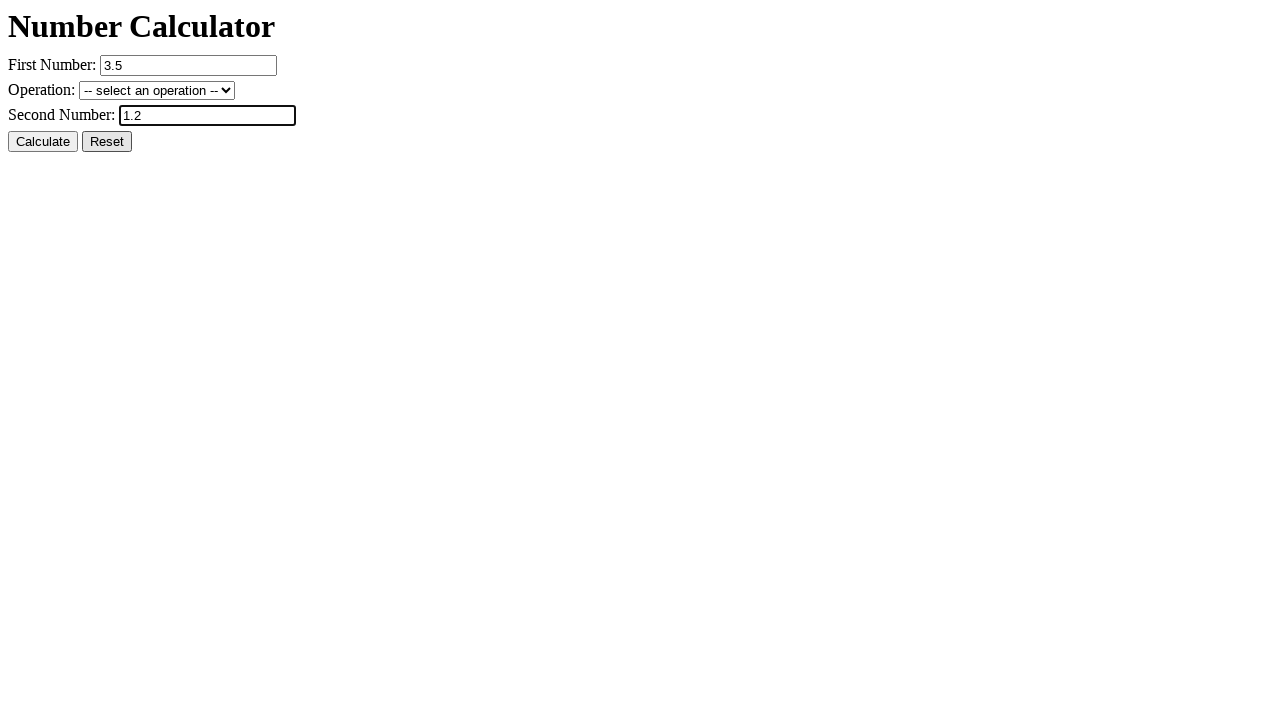

Selected subtraction operation from dropdown on #operation
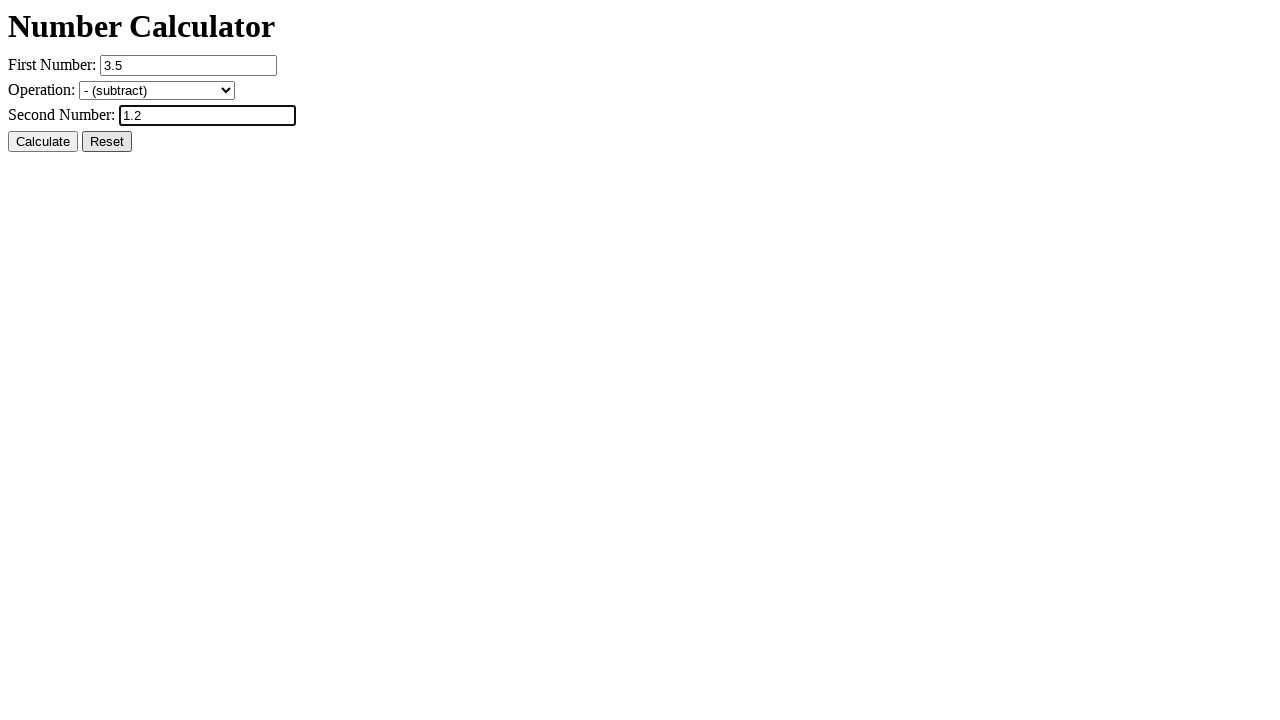

Clicked calculate button to perform subtraction at (43, 142) on #calcButton
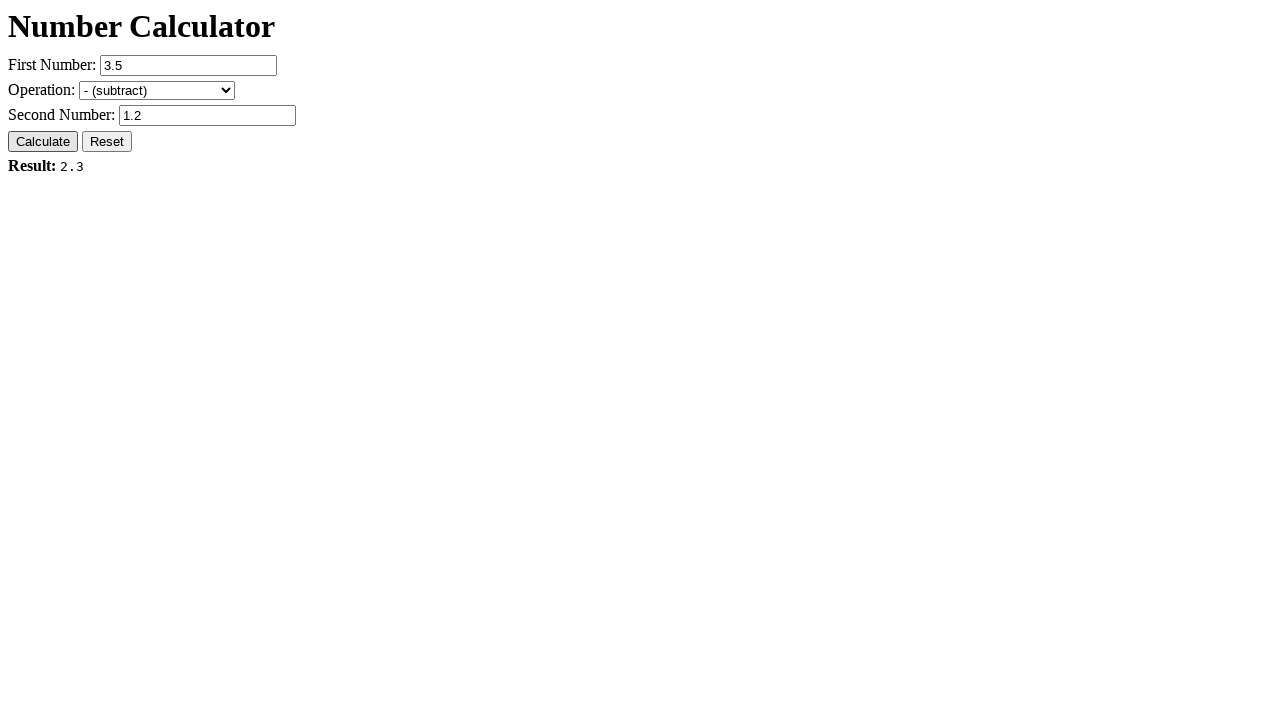

Result element loaded and is visible
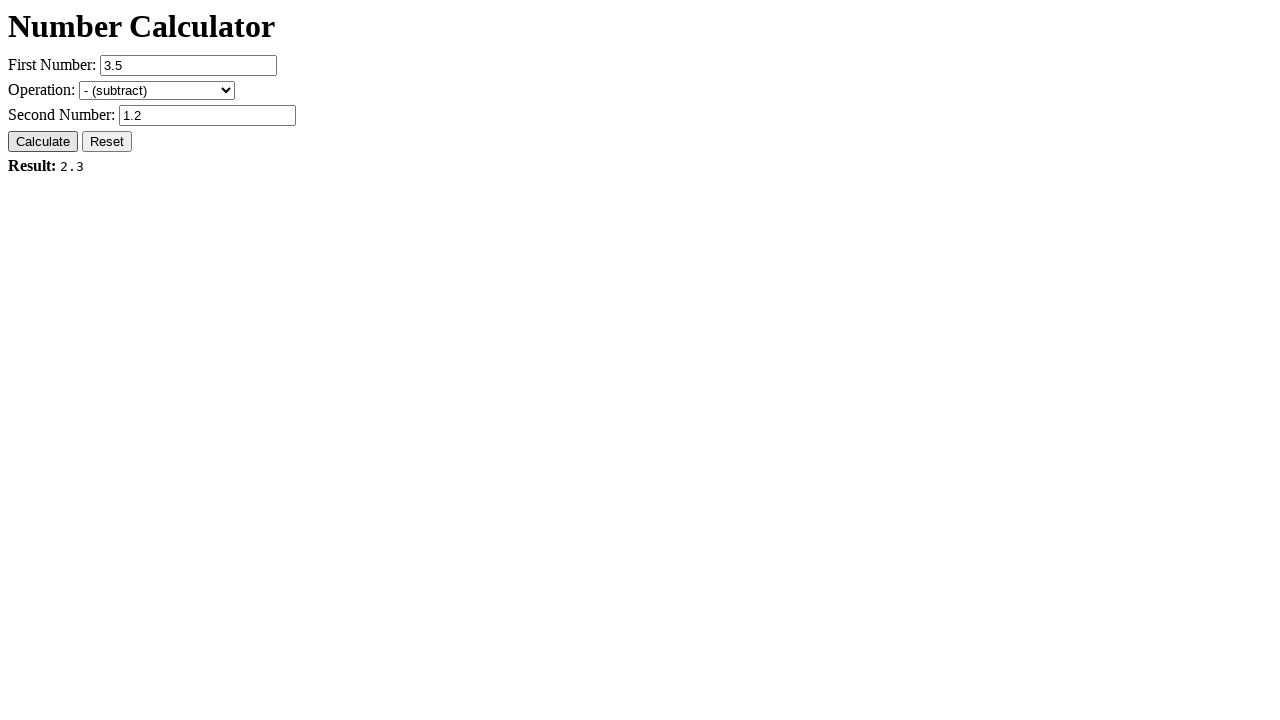

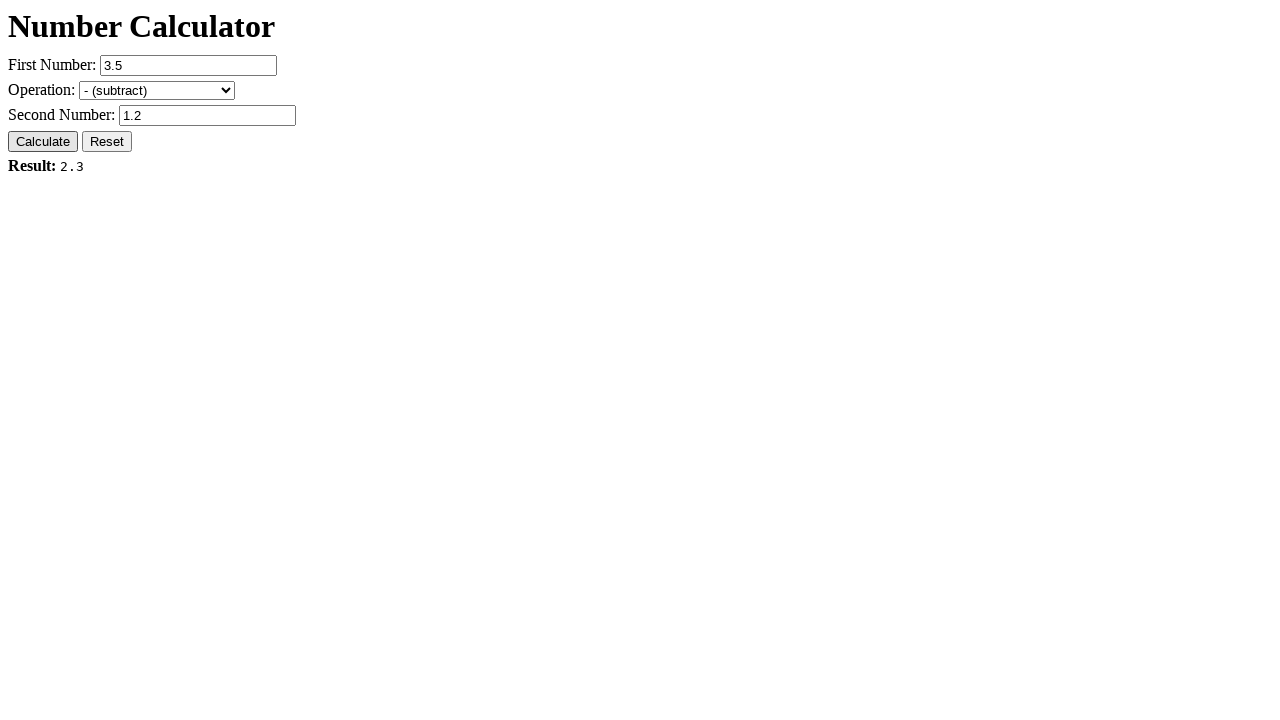